Tests hover functionality on undermenu navigation buttons by locating the undermenu links

Starting URL: https://smart-lab.ru/

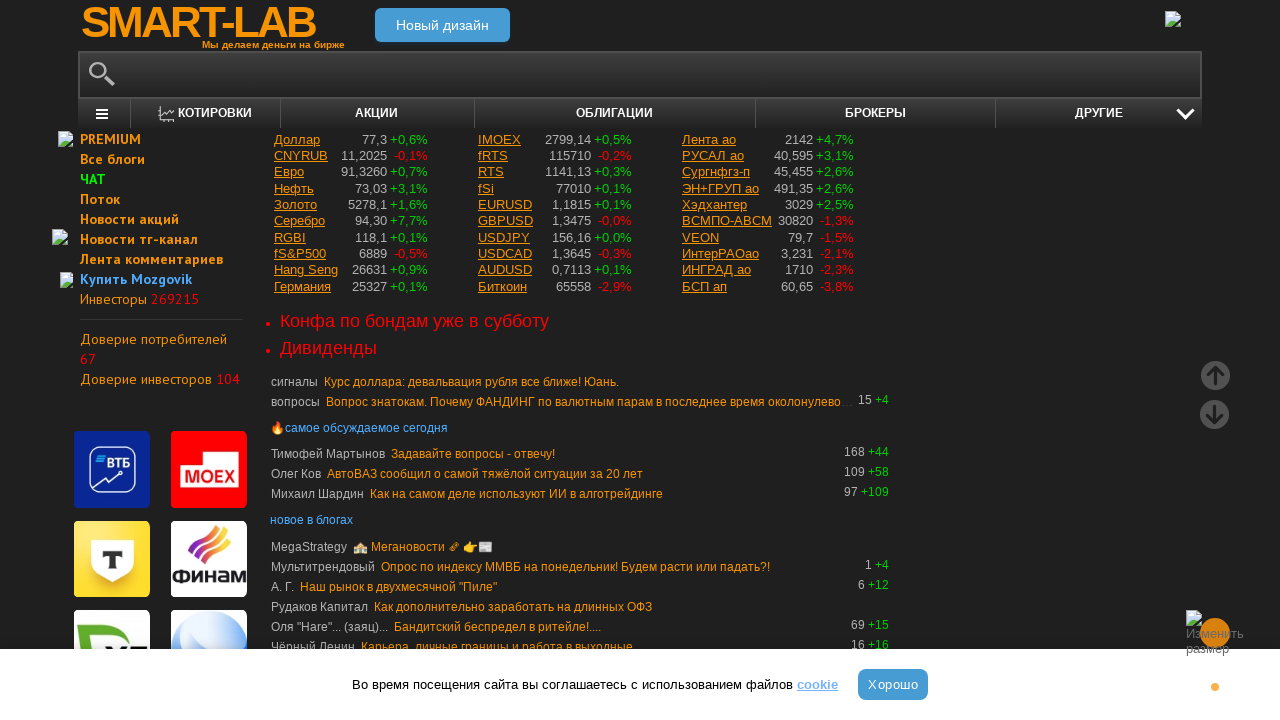

Located all undermenu navigation links
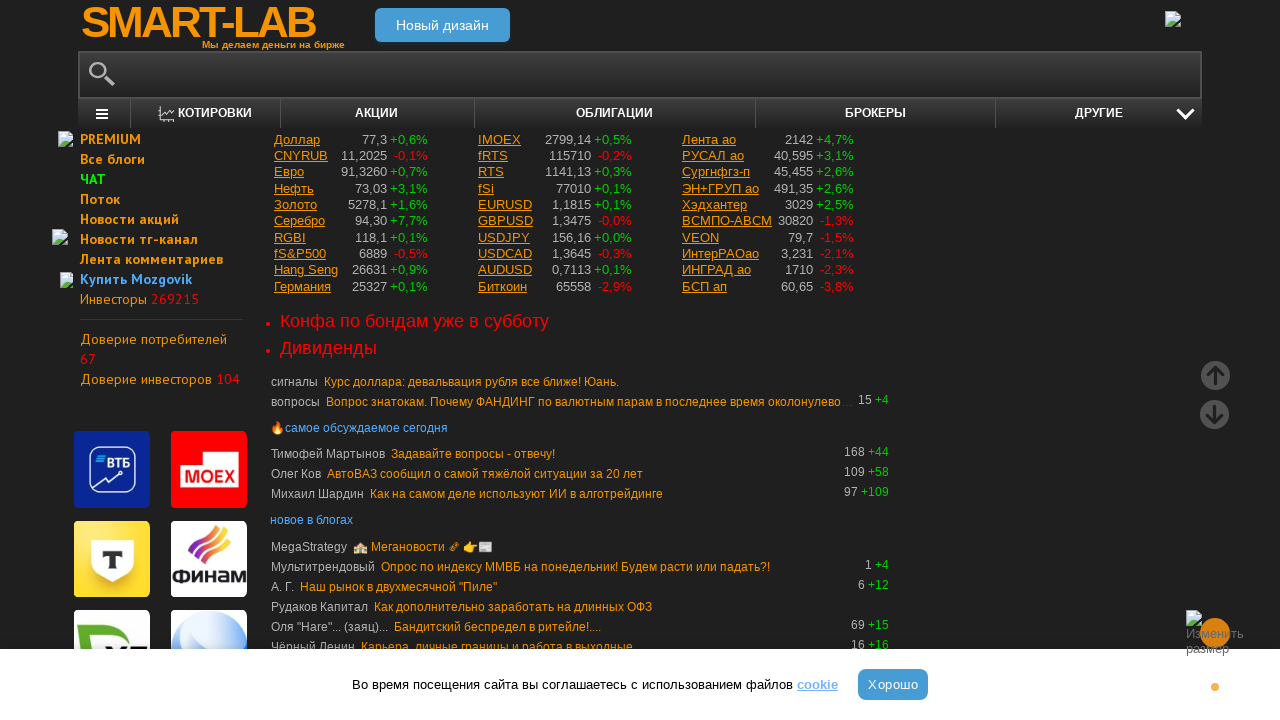

Waited for undermenu links to be present in DOM
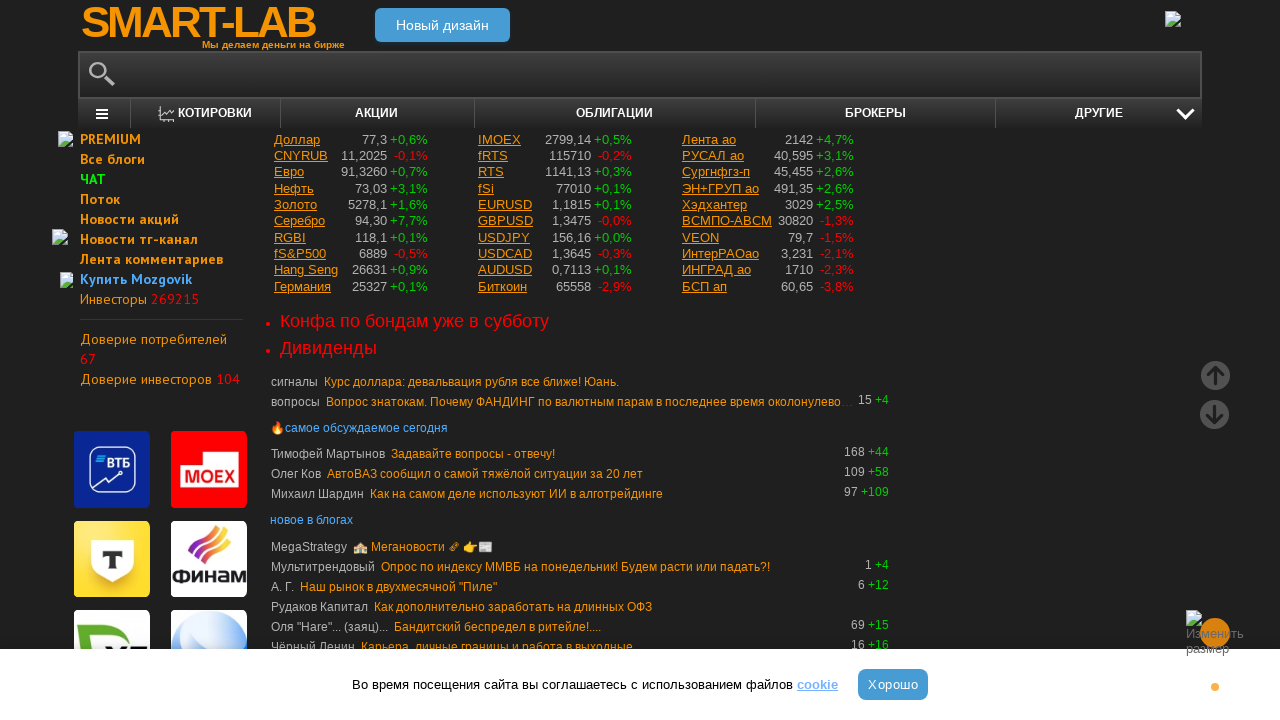

Hovered over the first undermenu link to test hover functionality at (104, 113) on .undermenu a >> nth=0
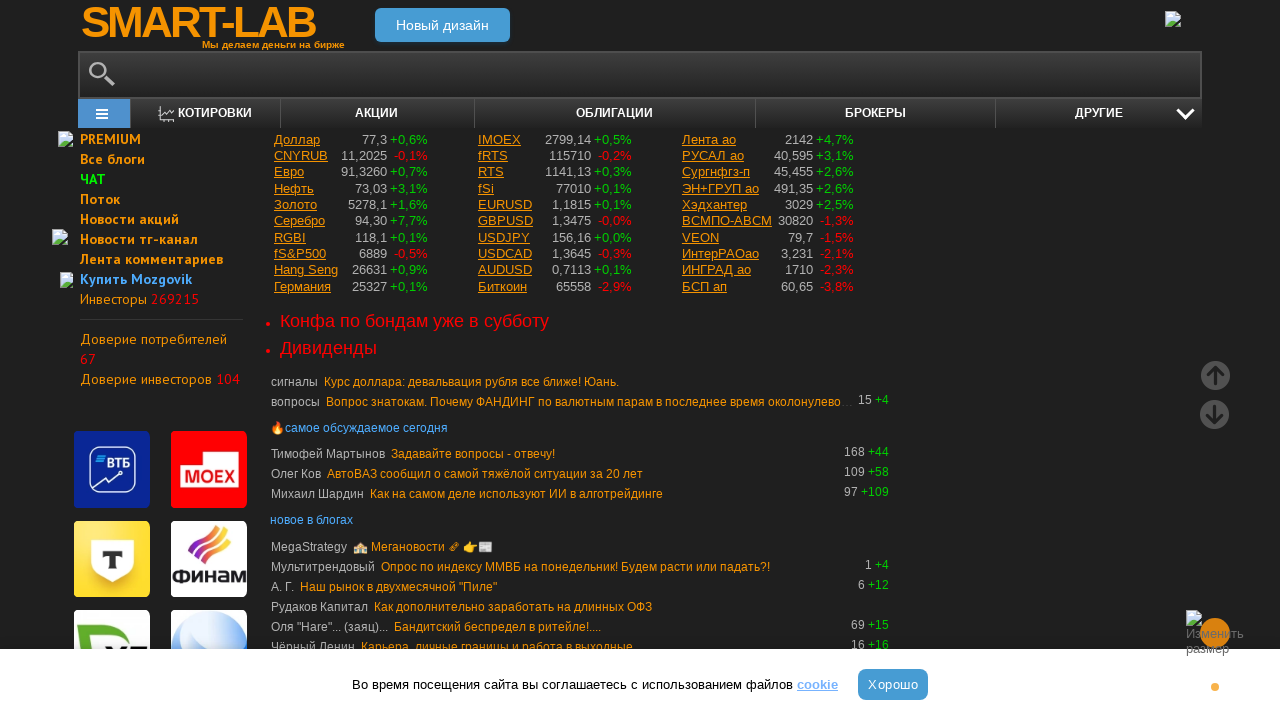

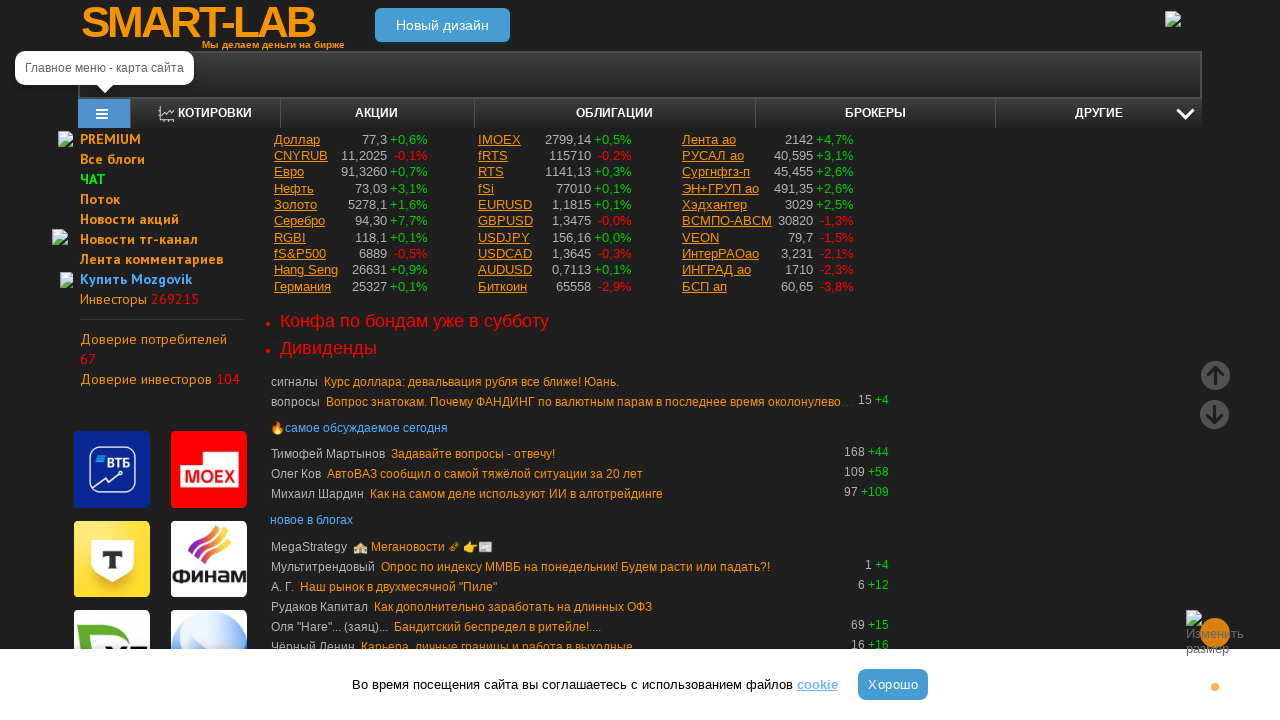